Tests that new todo items are appended to the bottom of the list

Starting URL: https://demo.playwright.dev/todomvc

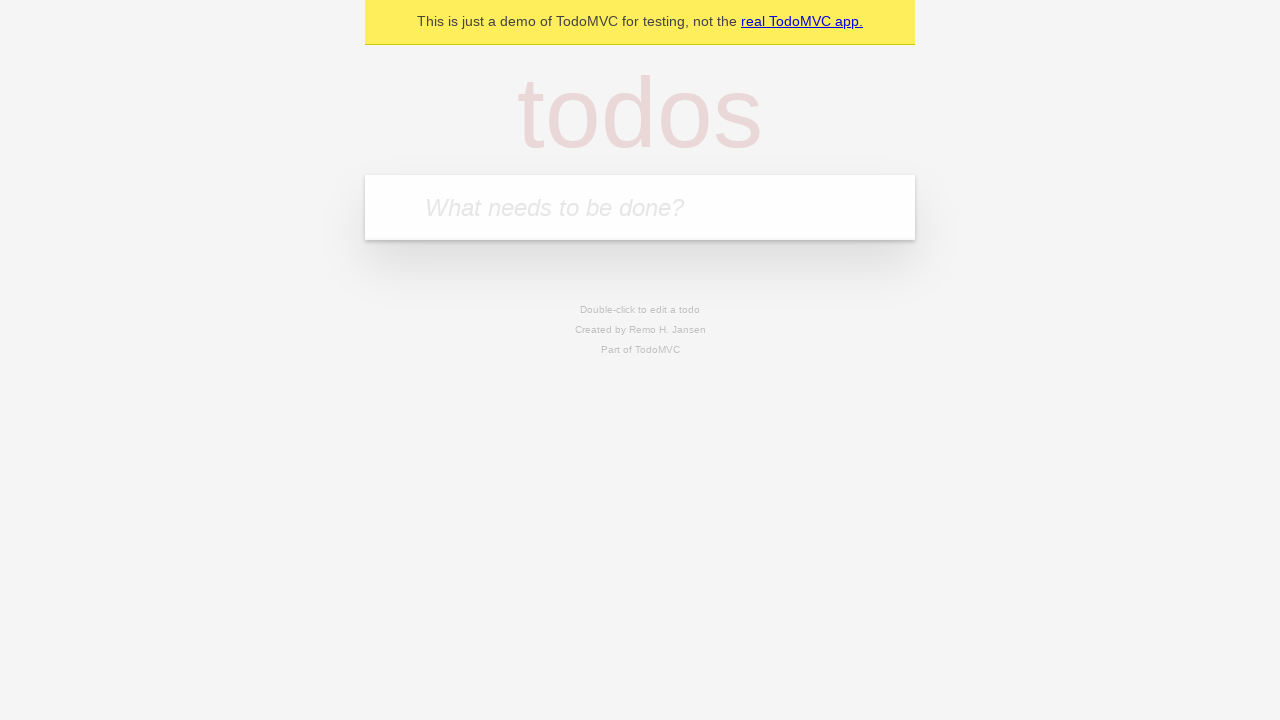

Filled todo input with 'buy some cheese' on internal:attr=[placeholder="What needs to be done?"i]
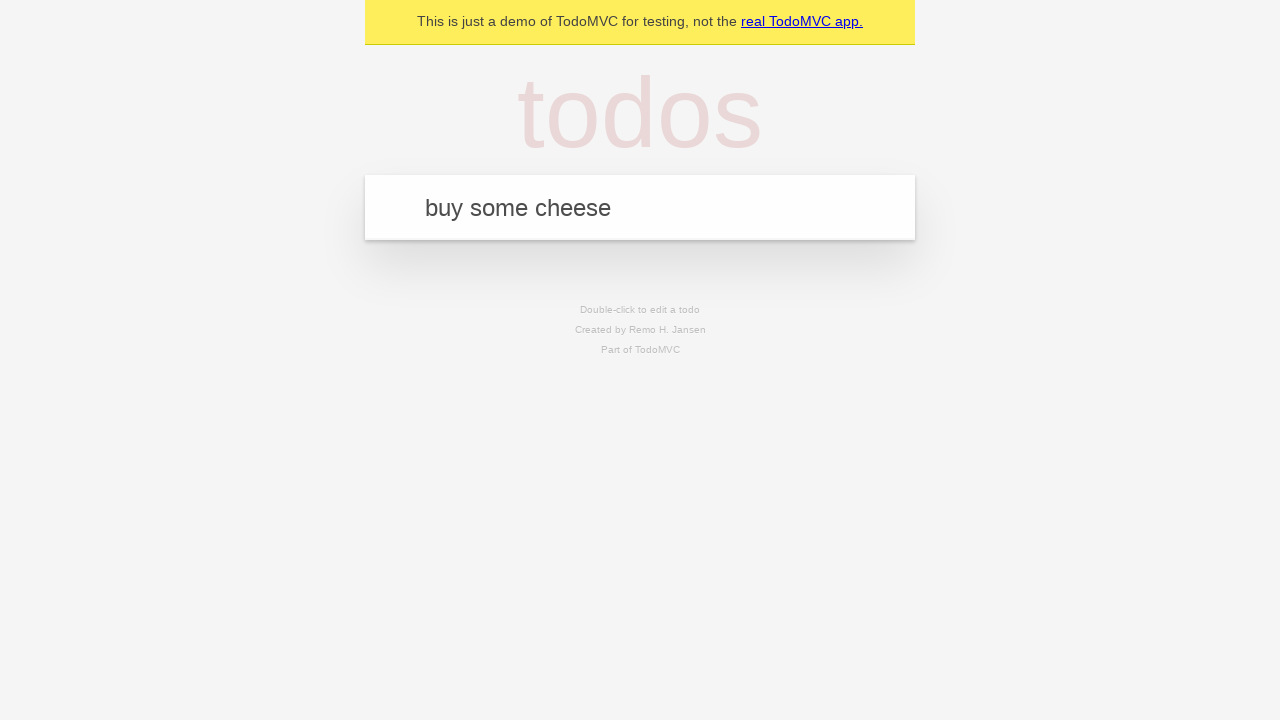

Pressed Enter to add first todo item on internal:attr=[placeholder="What needs to be done?"i]
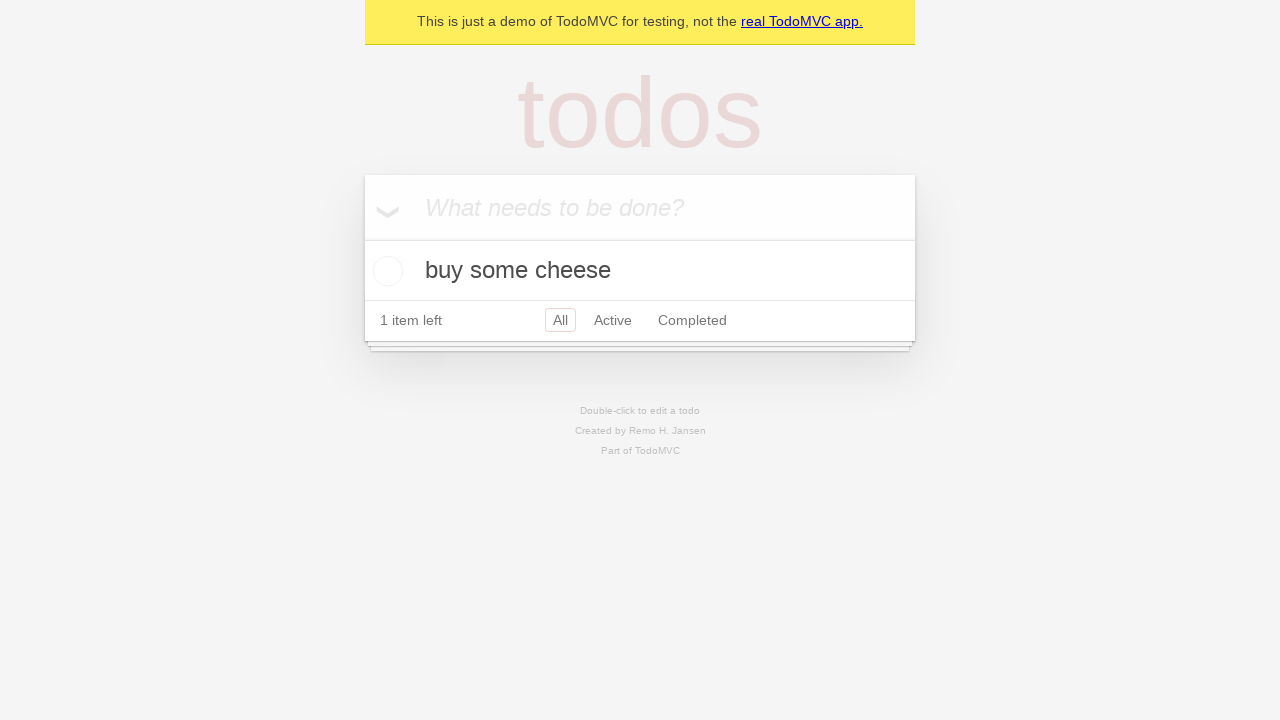

Filled todo input with 'feed the cat' on internal:attr=[placeholder="What needs to be done?"i]
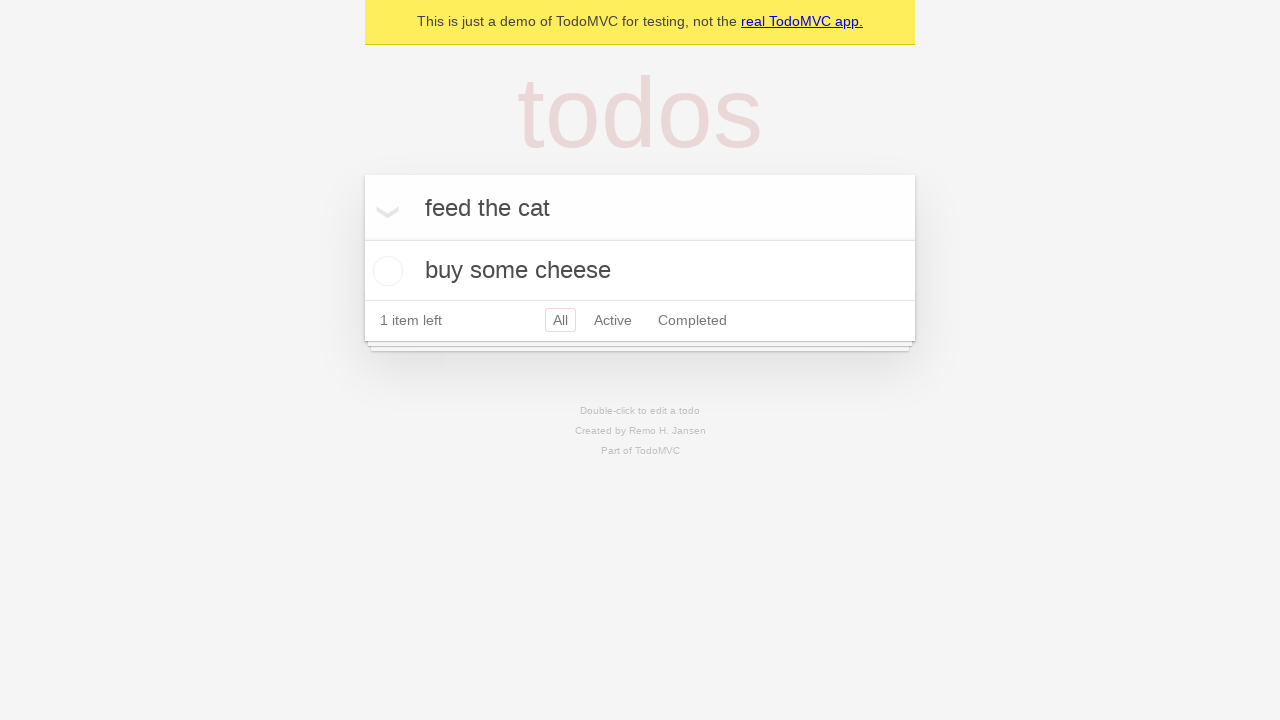

Pressed Enter to add second todo item on internal:attr=[placeholder="What needs to be done?"i]
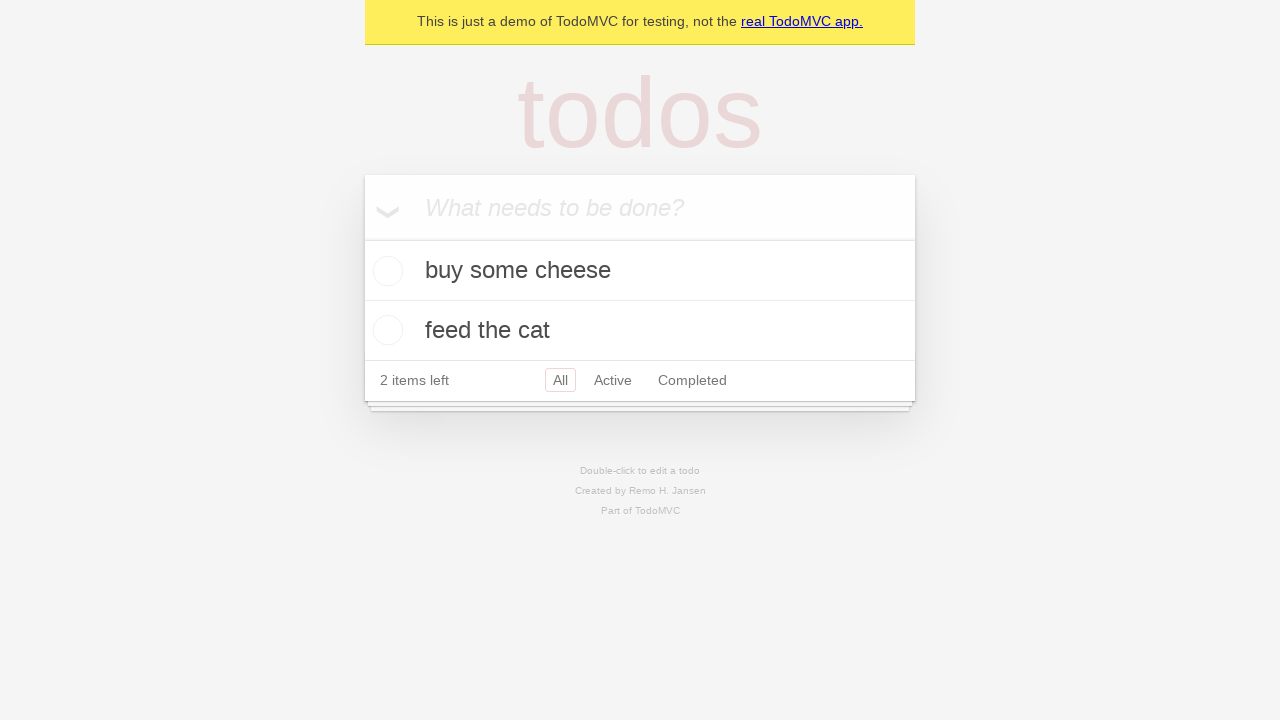

Filled todo input with 'book a doctors appointment' on internal:attr=[placeholder="What needs to be done?"i]
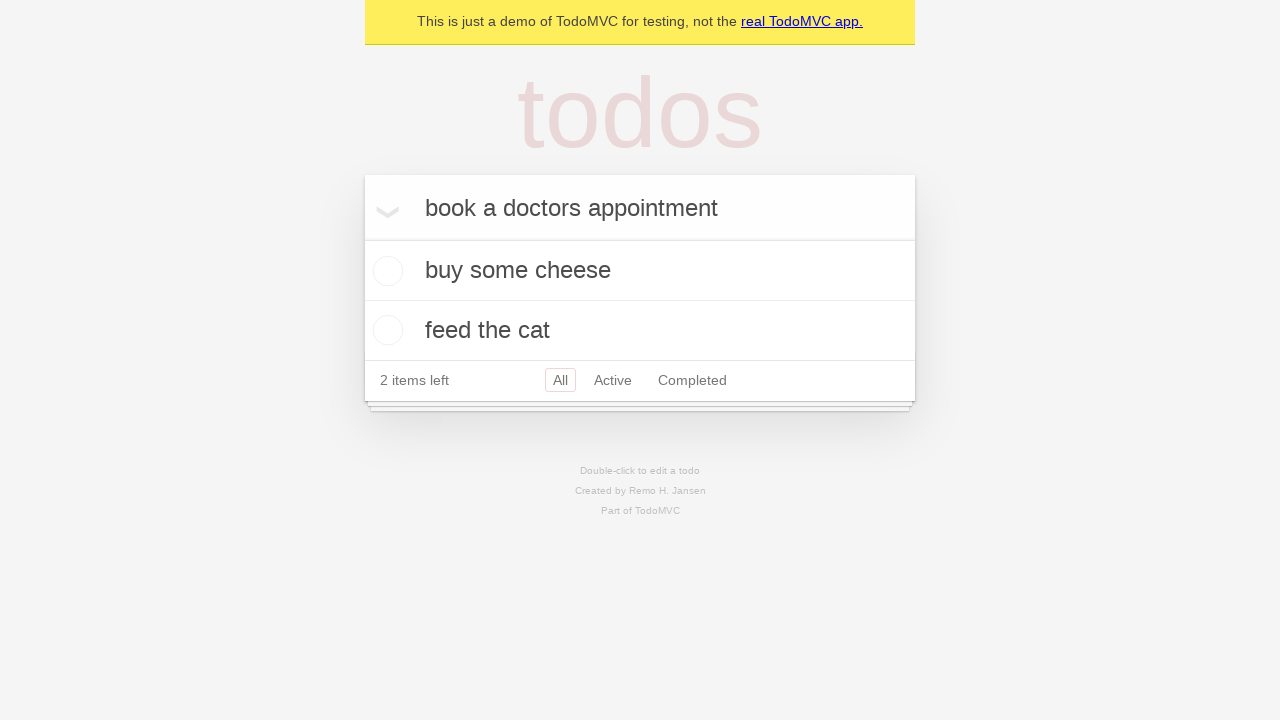

Pressed Enter to add third todo item on internal:attr=[placeholder="What needs to be done?"i]
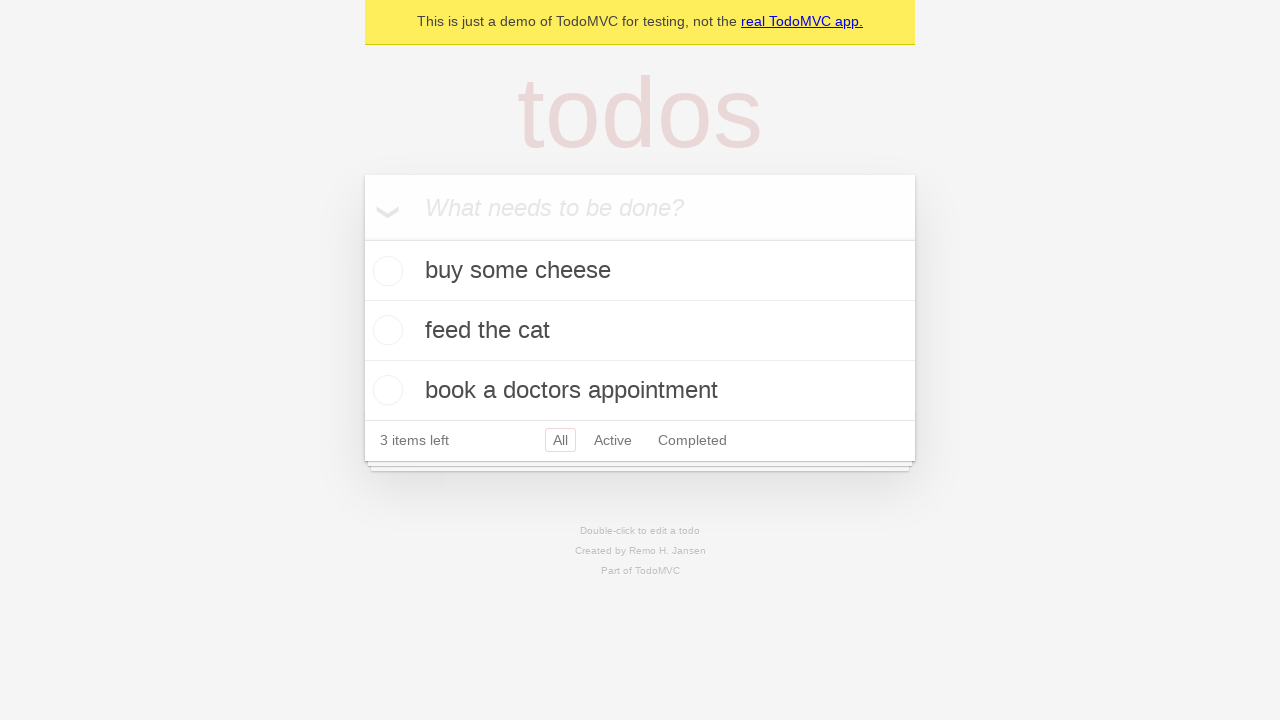

Verified that '3 items left' counter is displayed
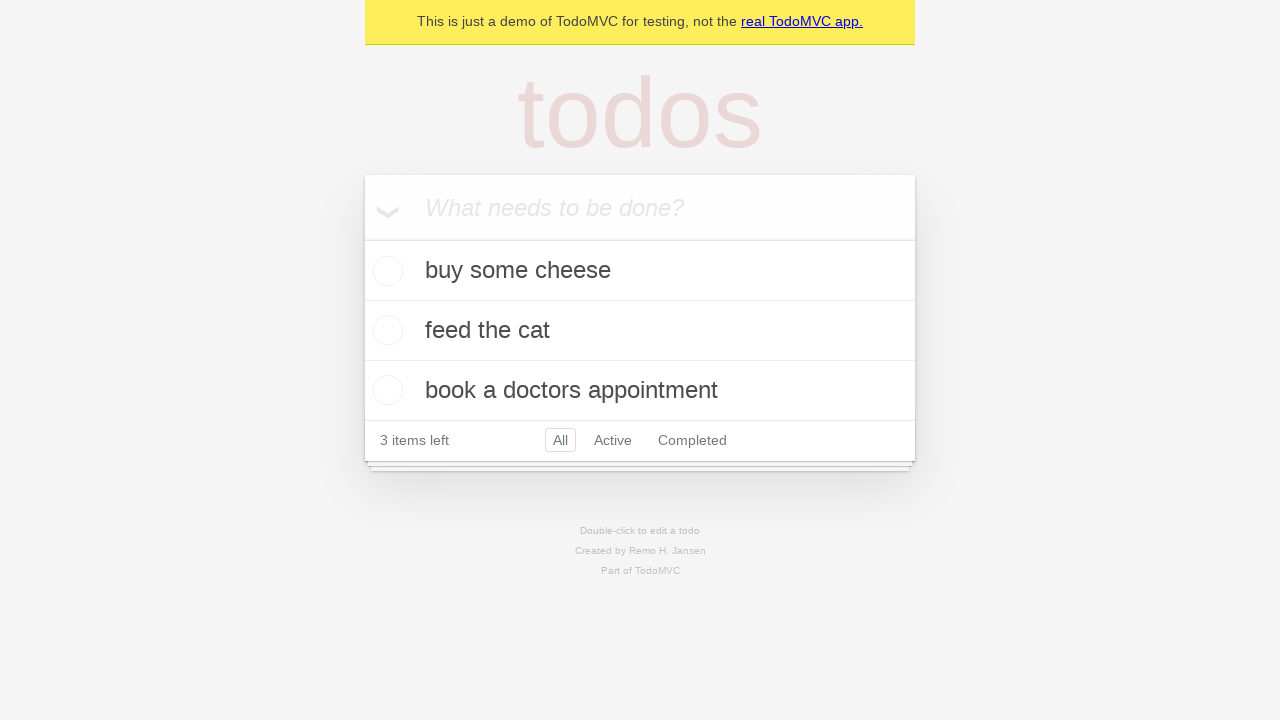

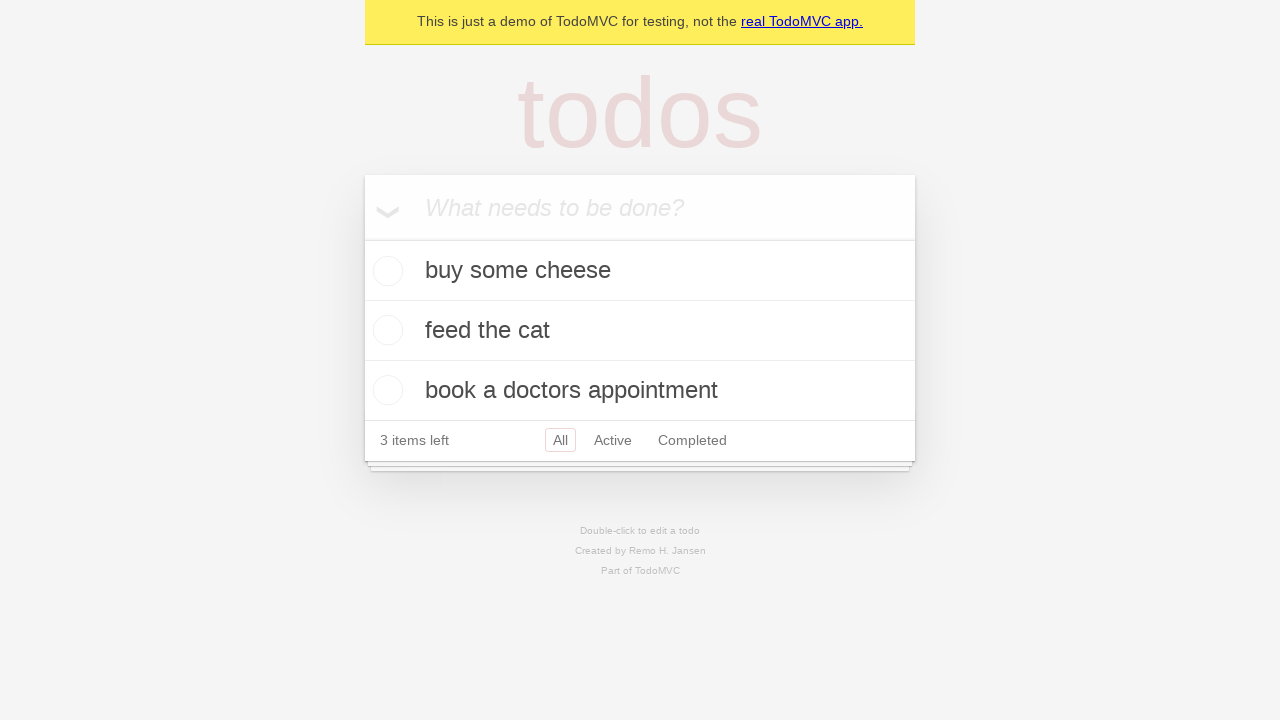